Tests the Admlucid website by verifying the home page title, then navigating to a Selenium test page and verifying the page header text.

Starting URL: https://admlucid.com/

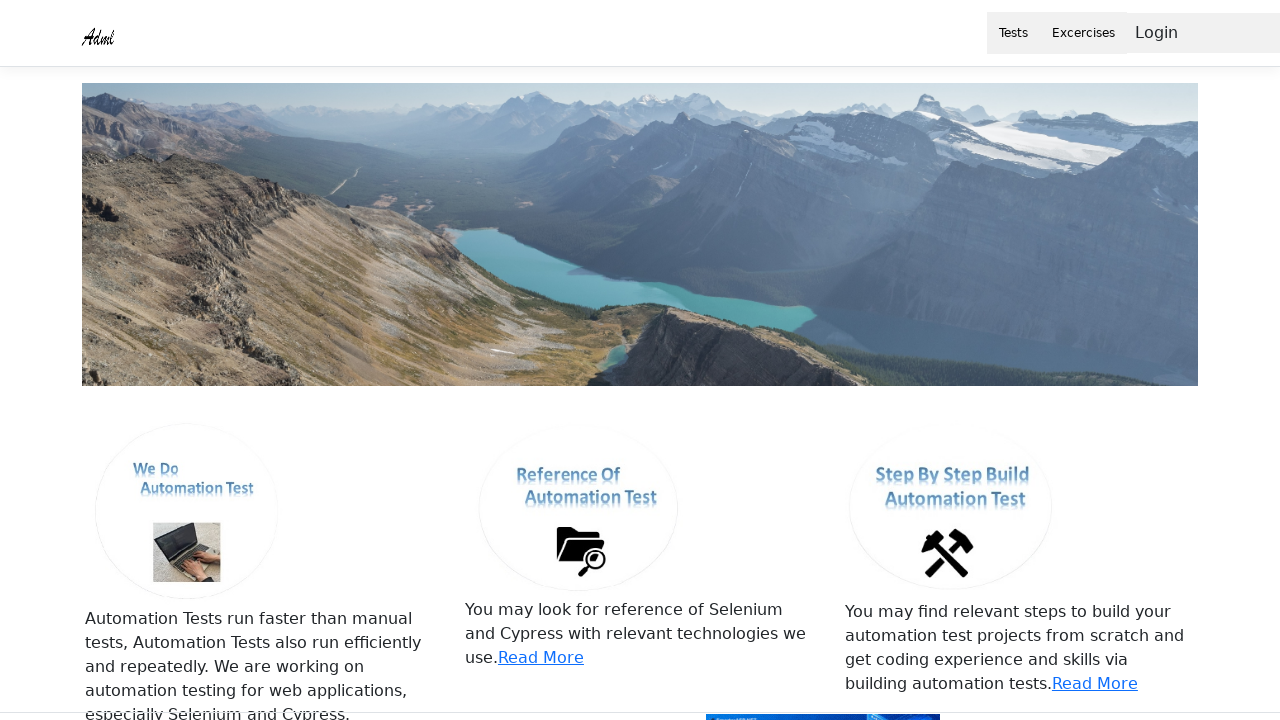

Verified home page title is 'Home Page - Admlucid'
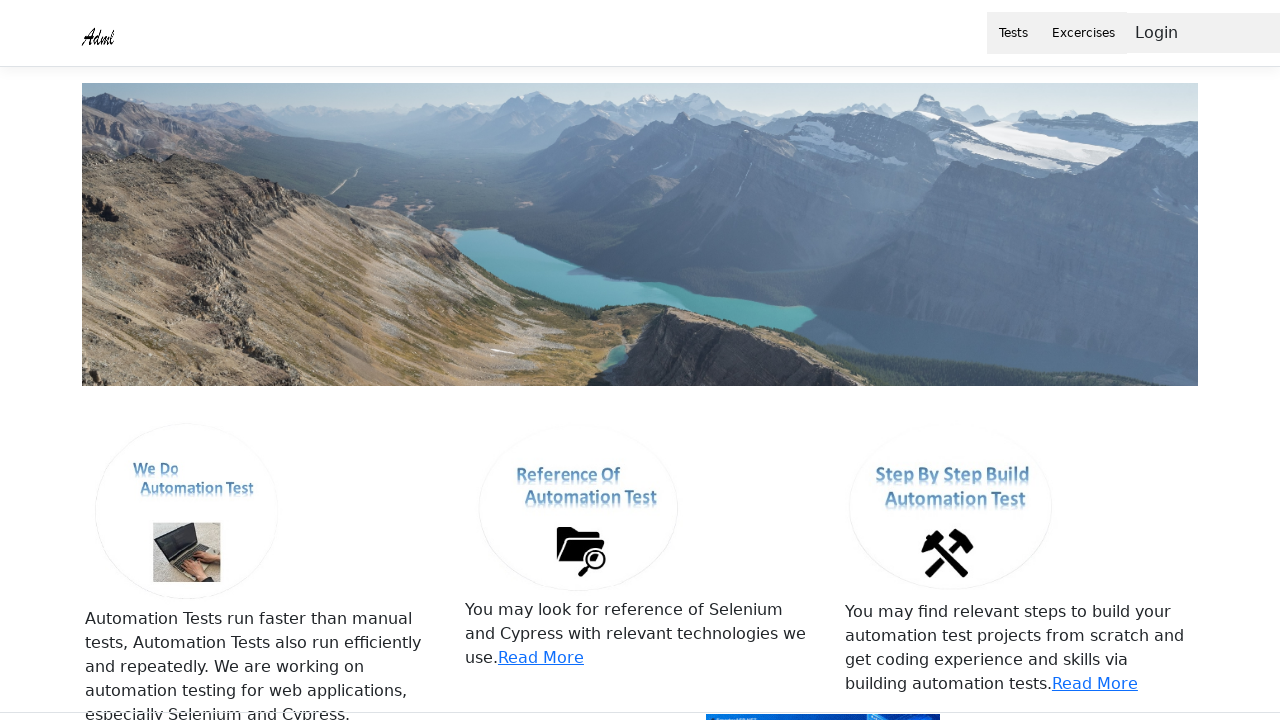

Navigated to Selenium test page
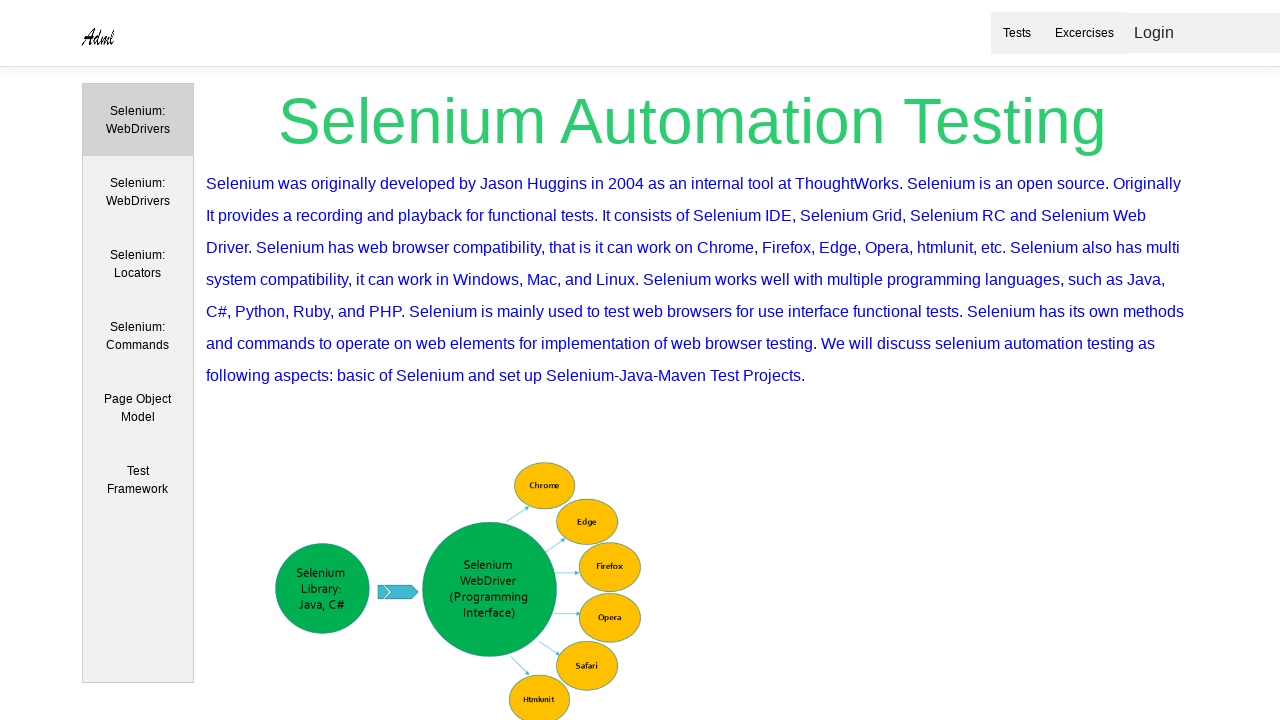

Located Selenium header element
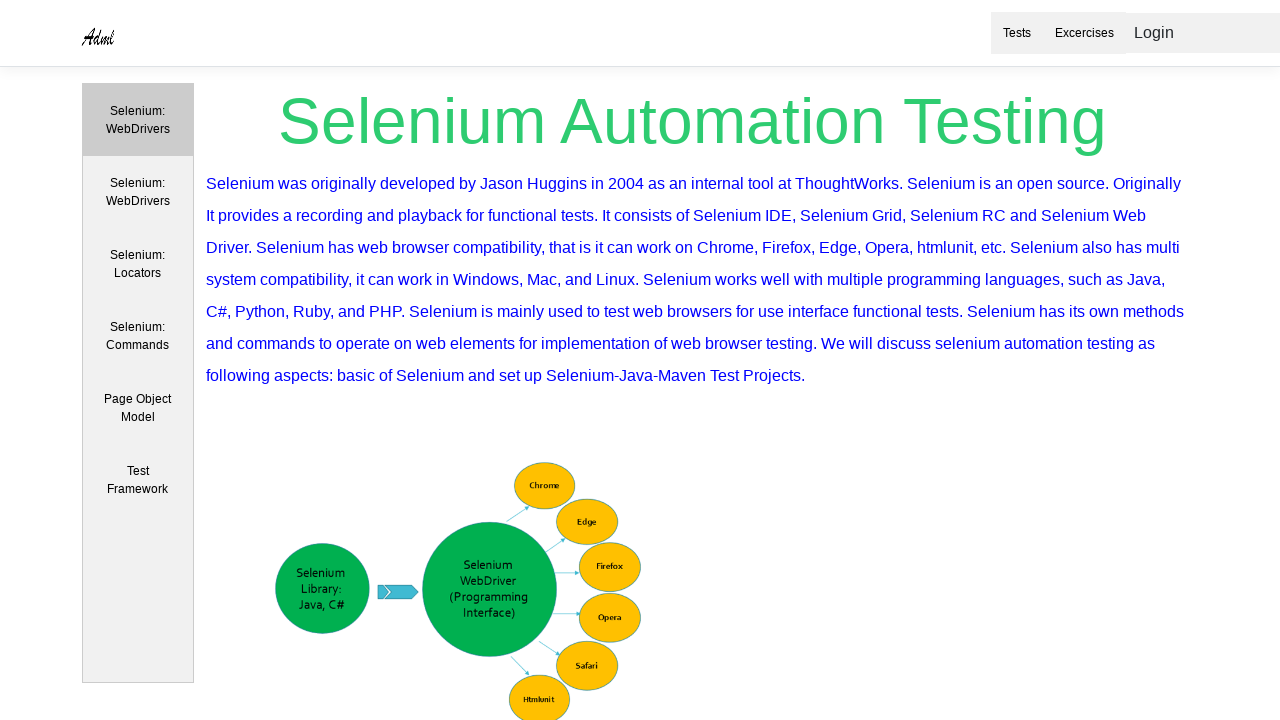

Waited for Selenium header to become visible
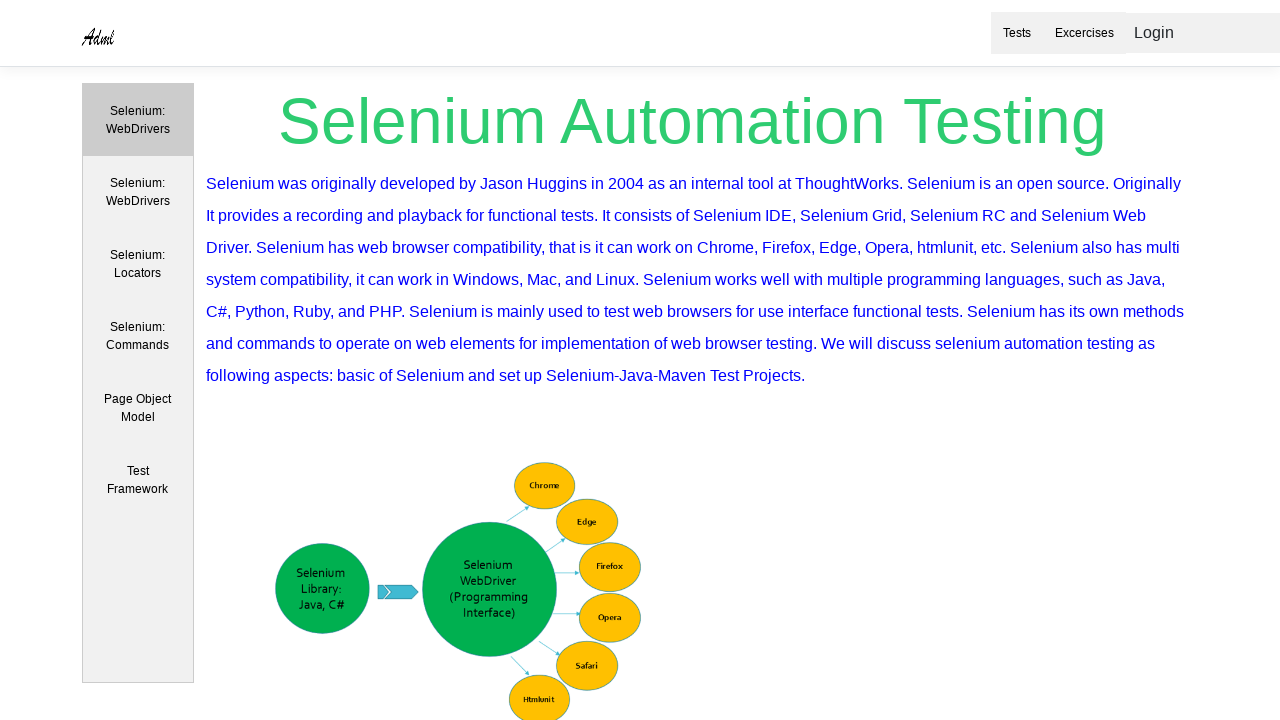

Retrieved text content from Selenium header
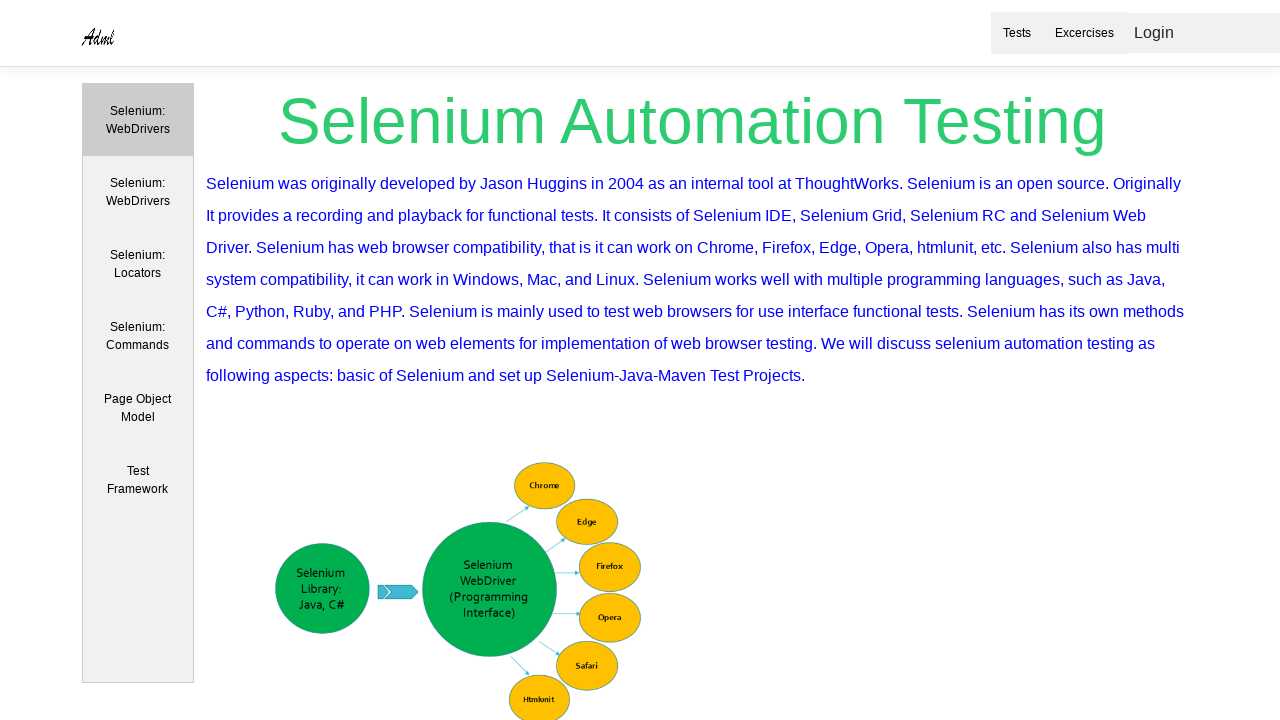

Verified header text is 'Selenium Automation Testing'
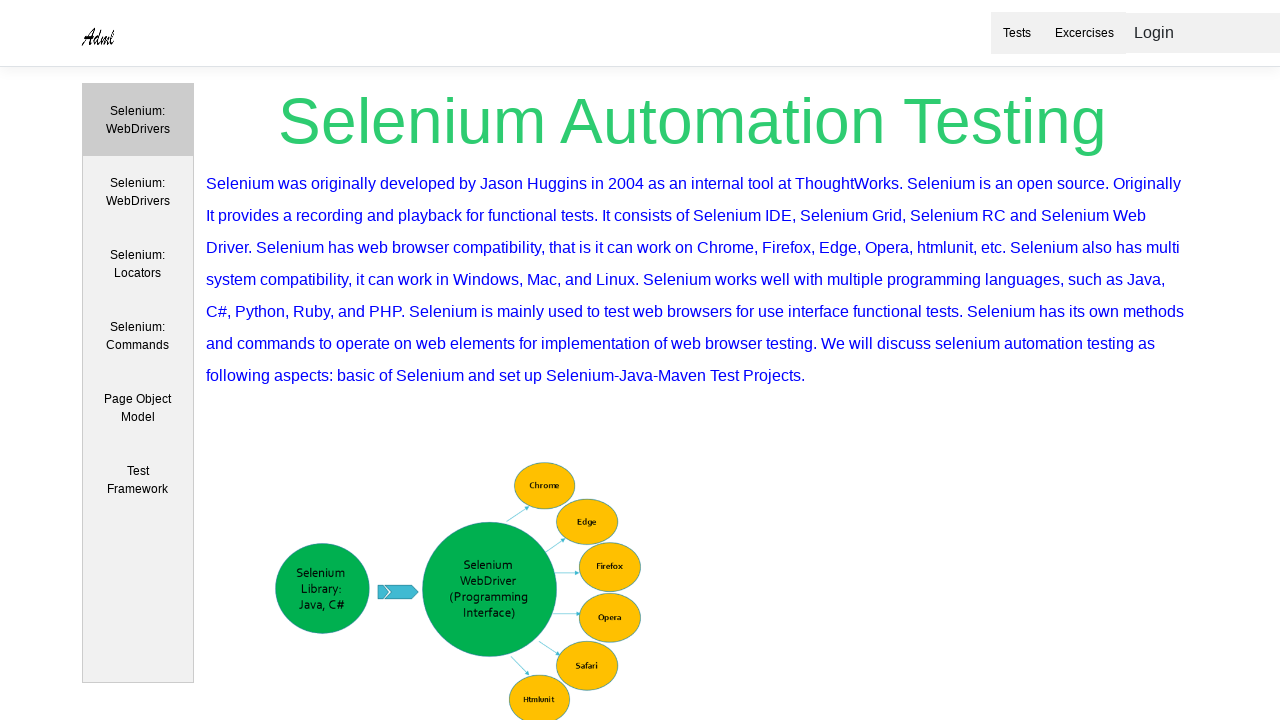

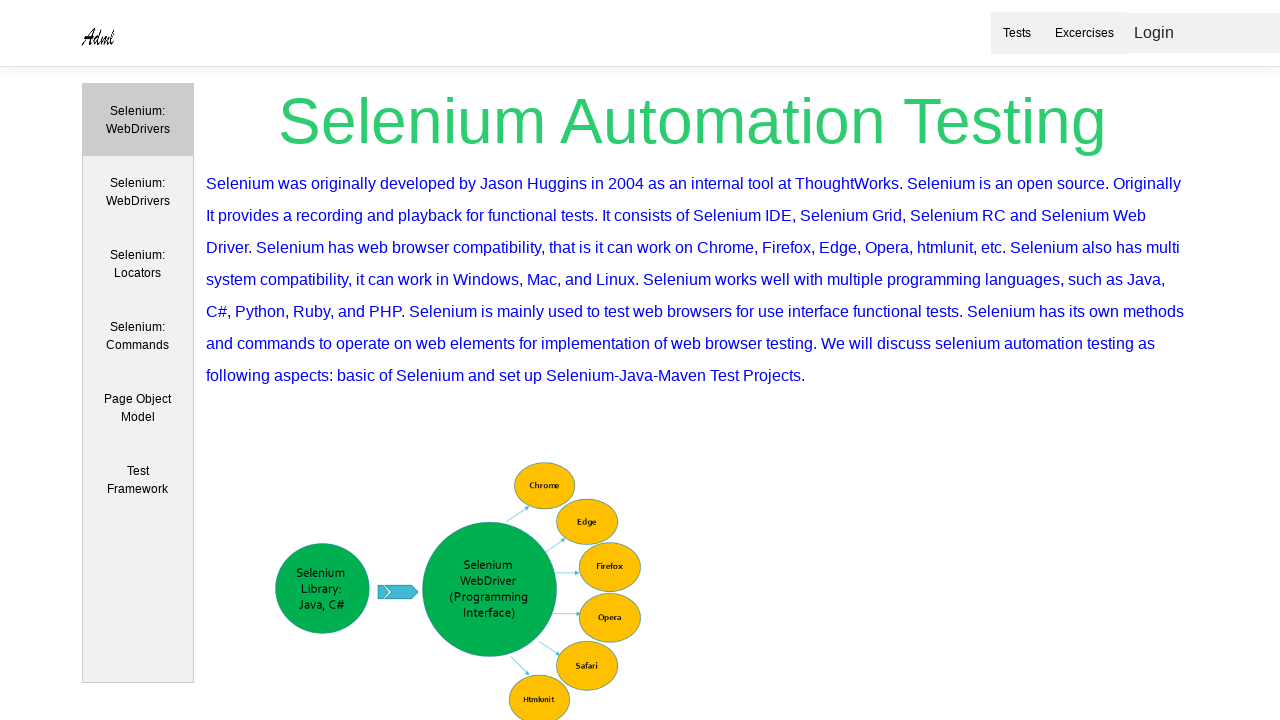